Tests checkbox selection functionality and passenger count selection on a travel booking form, verifying that checkboxes can be toggled and passenger counts can be incremented

Starting URL: https://rahulshettyacademy.com/dropdownsPractise/

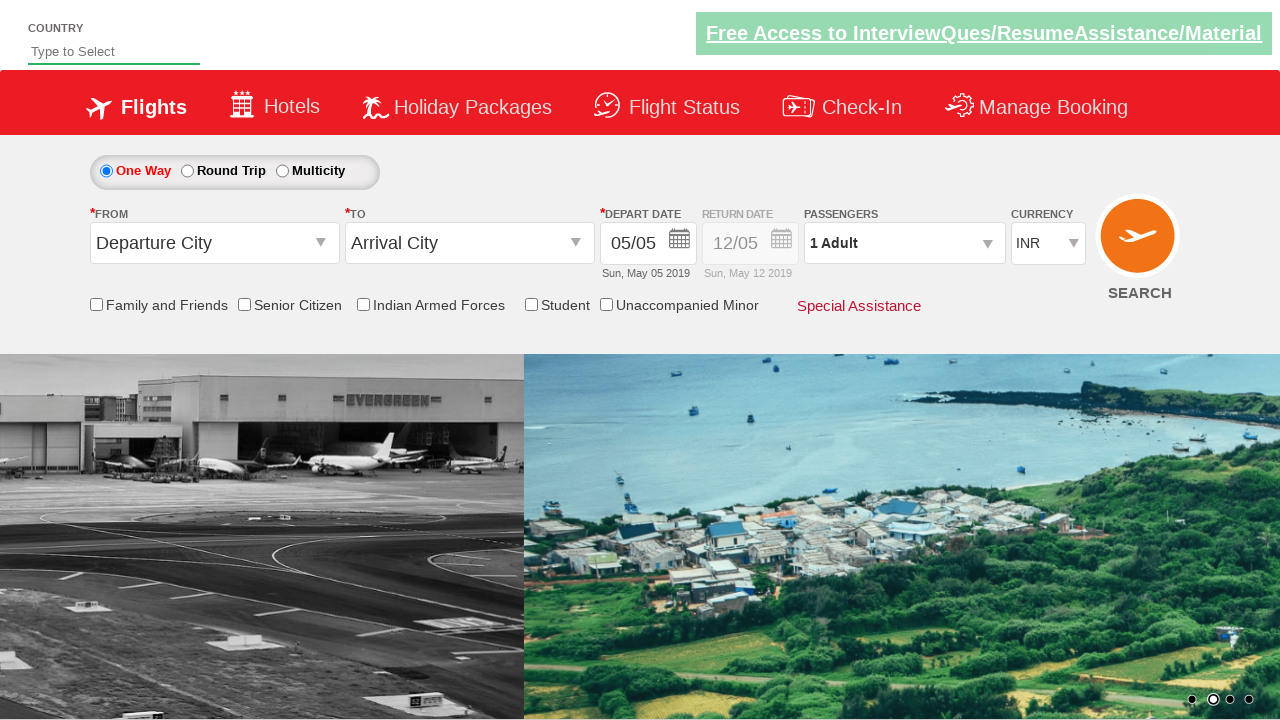

Located friends and family checkbox element
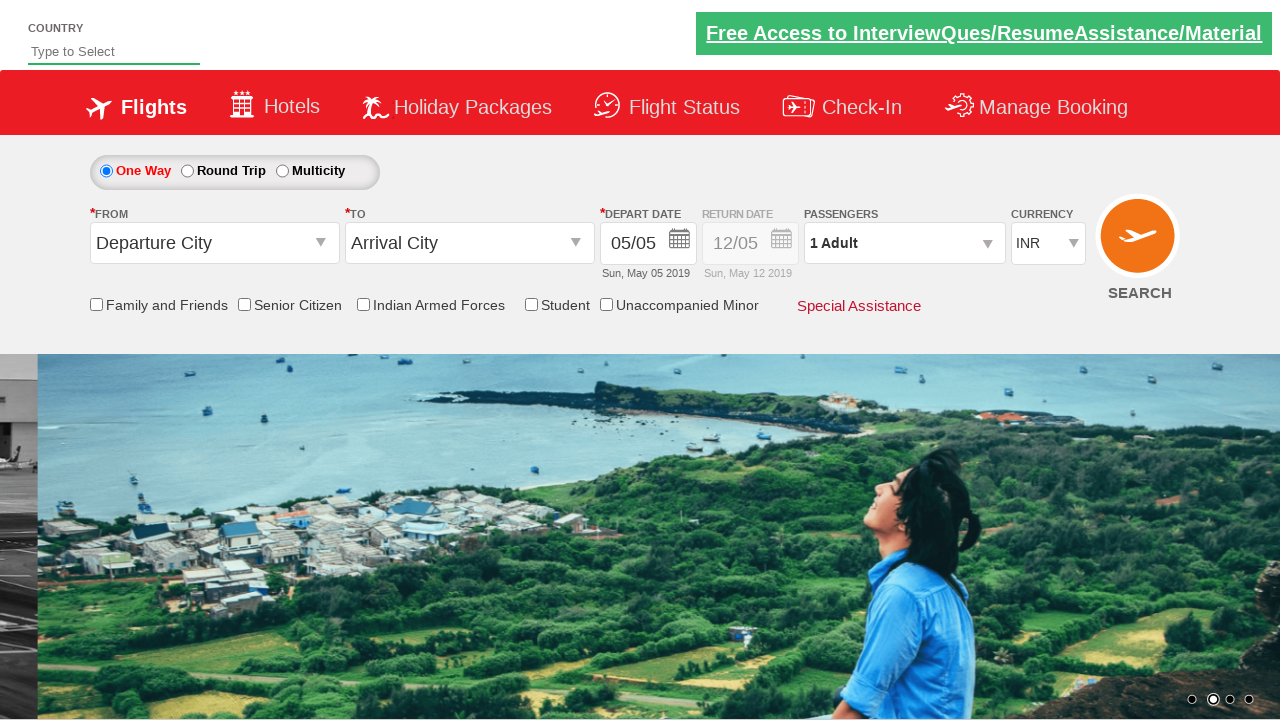

Verified checkbox is initially unchecked
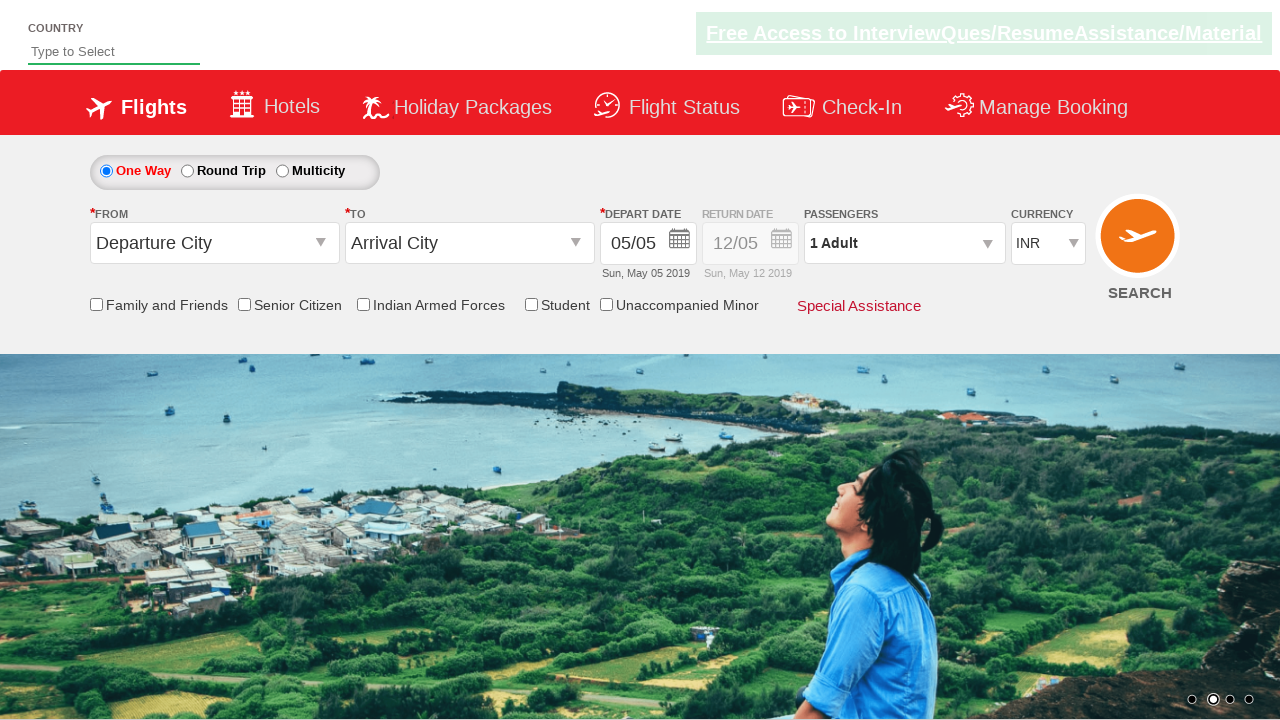

Clicked checkbox to select it at (96, 304) on #ctl00_mainContent_chk_friendsandfamily
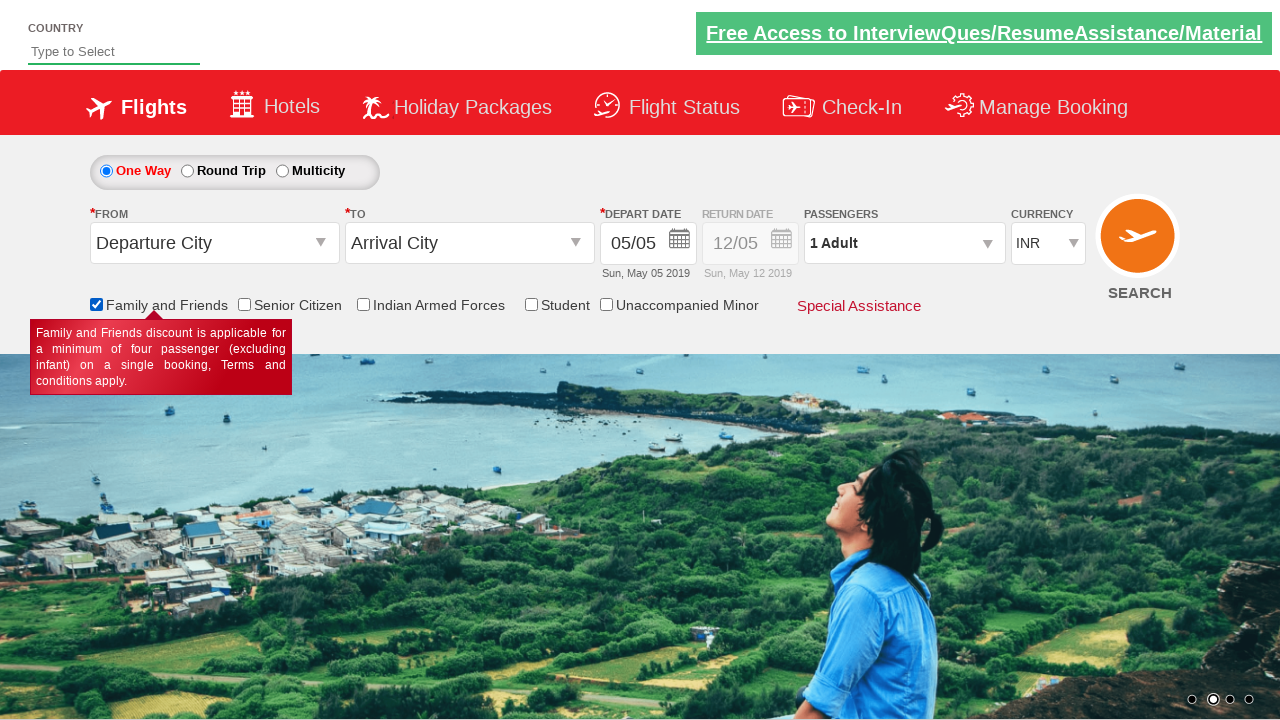

Verified checkbox is now checked
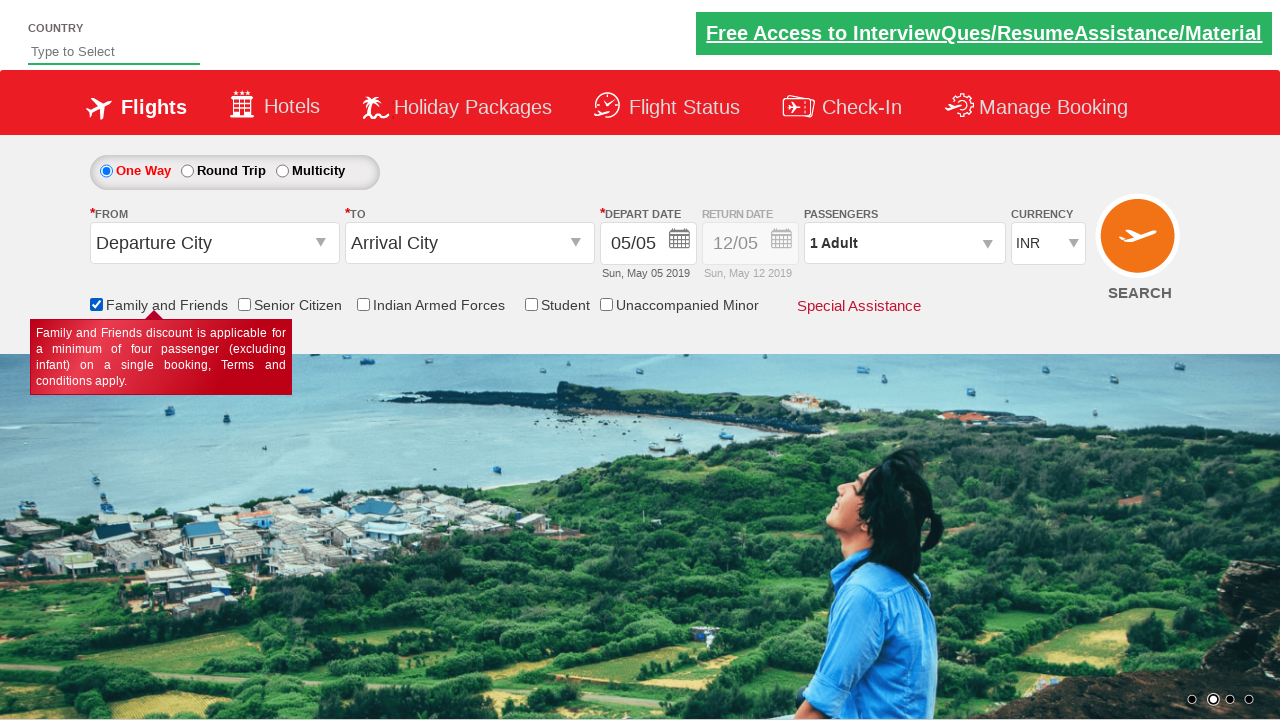

Counted total checkboxes on page: 6
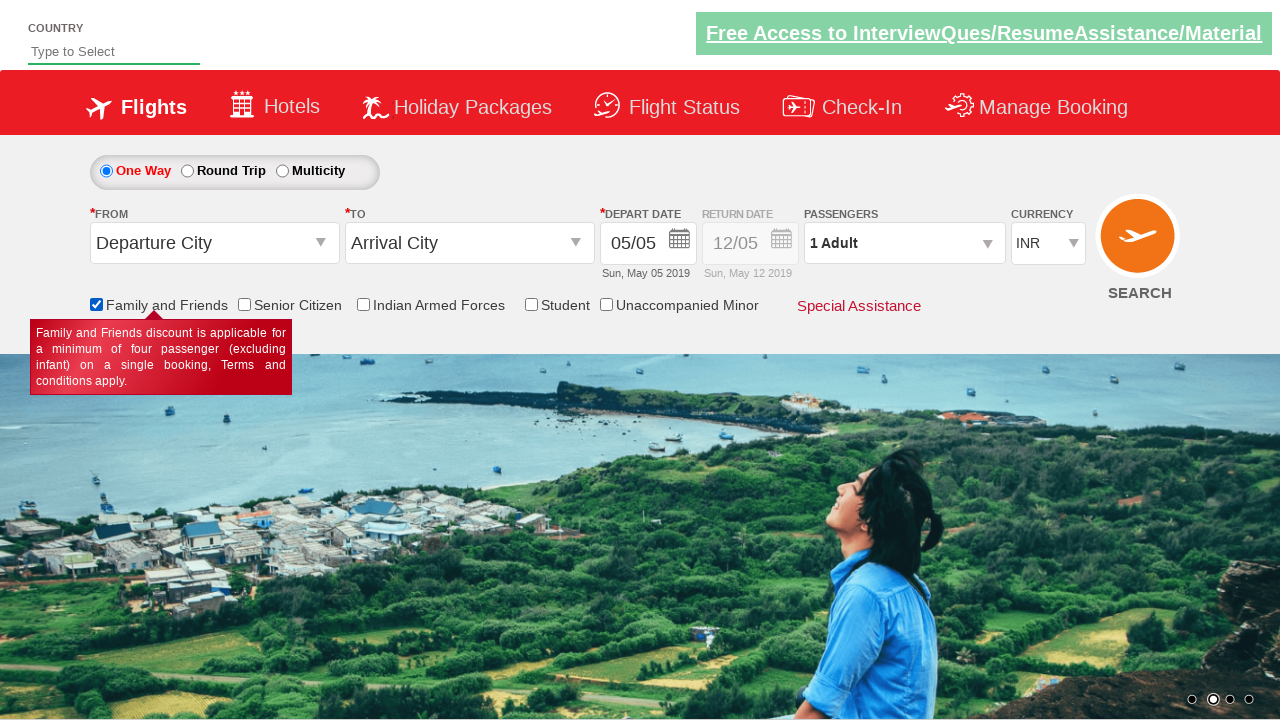

Clicked passenger selection dropdown to open it at (904, 243) on #divpaxinfo
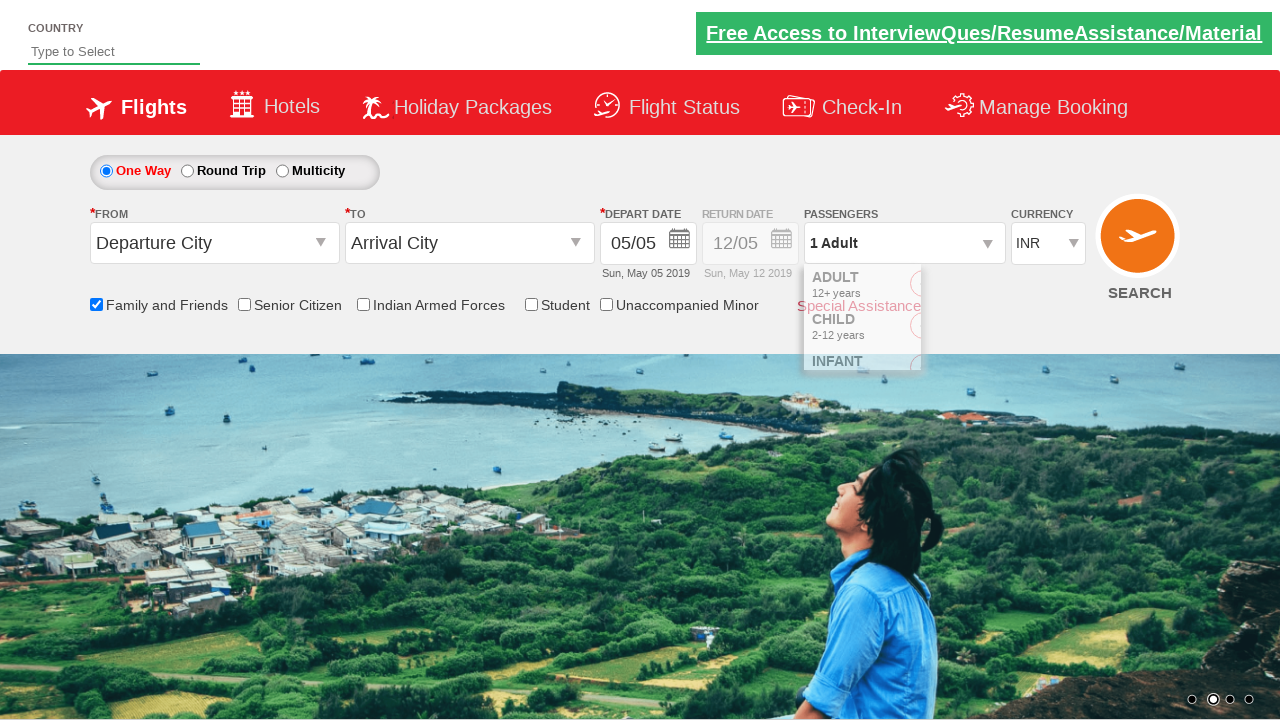

Verified initial passenger count is '1 Adult'
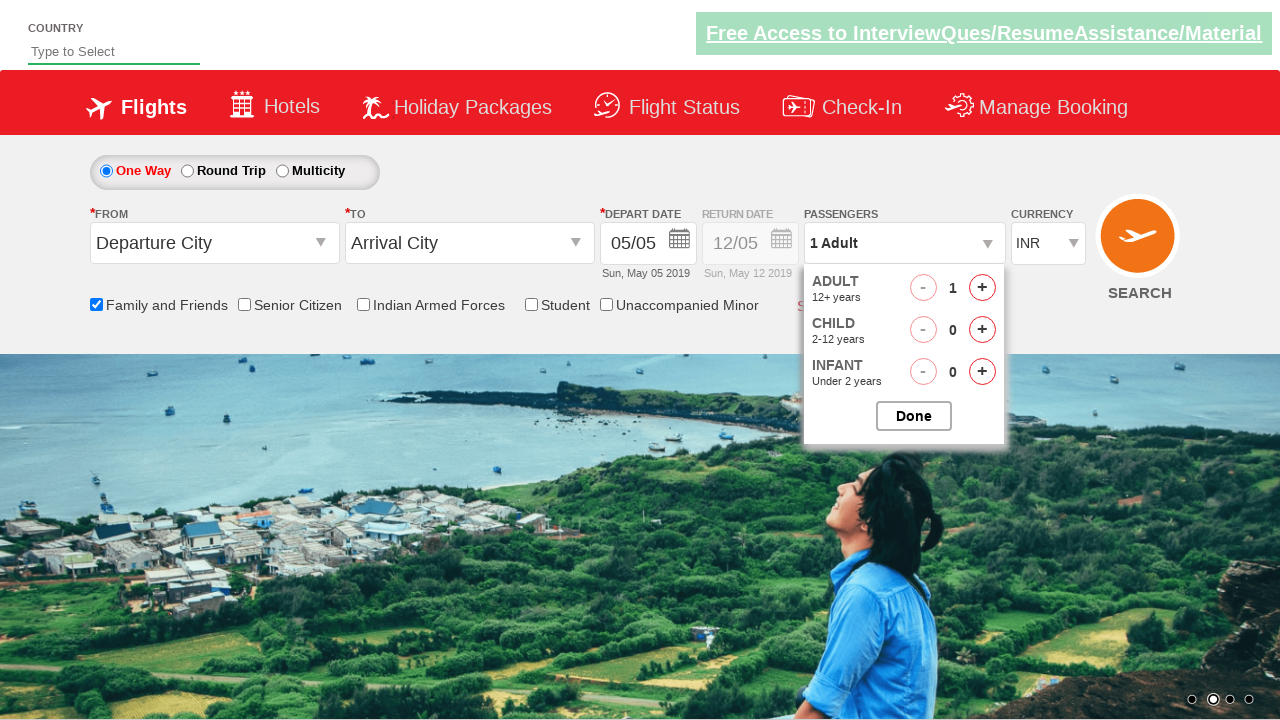

Clicked adult increment button (increment 1 of 4) at (982, 288) on #hrefIncAdt
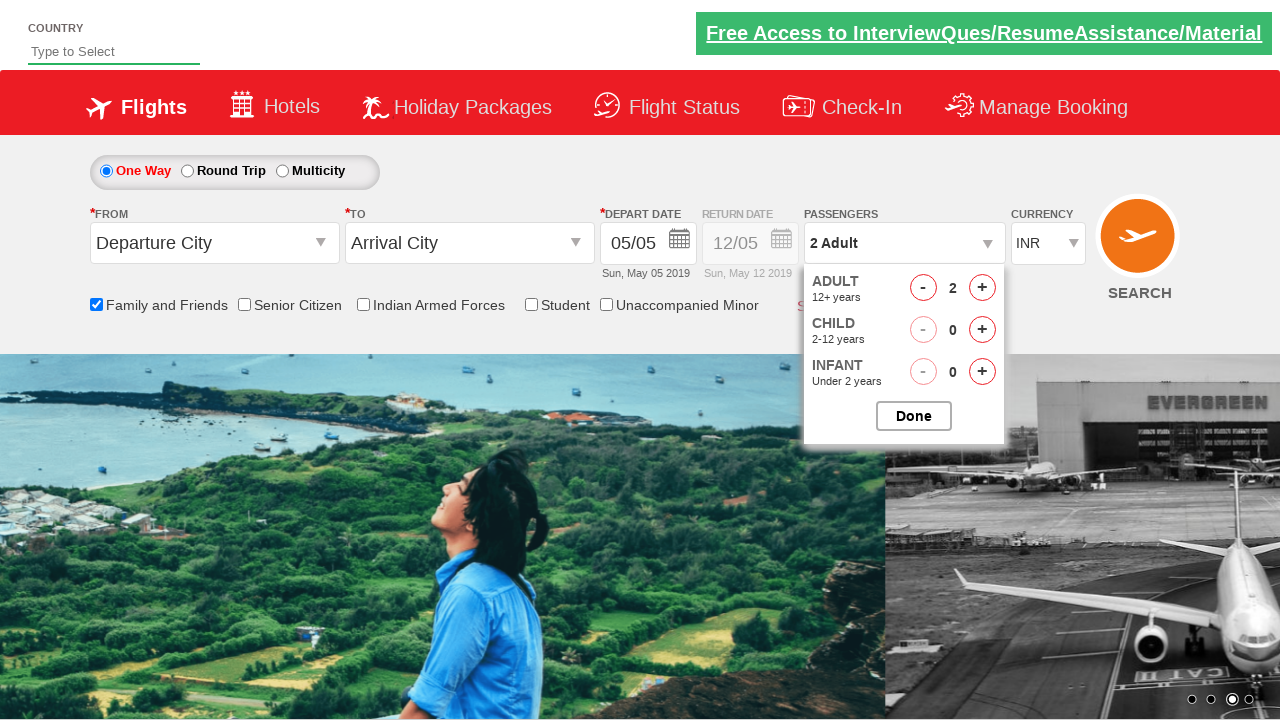

Clicked adult increment button (increment 2 of 4) at (982, 288) on #hrefIncAdt
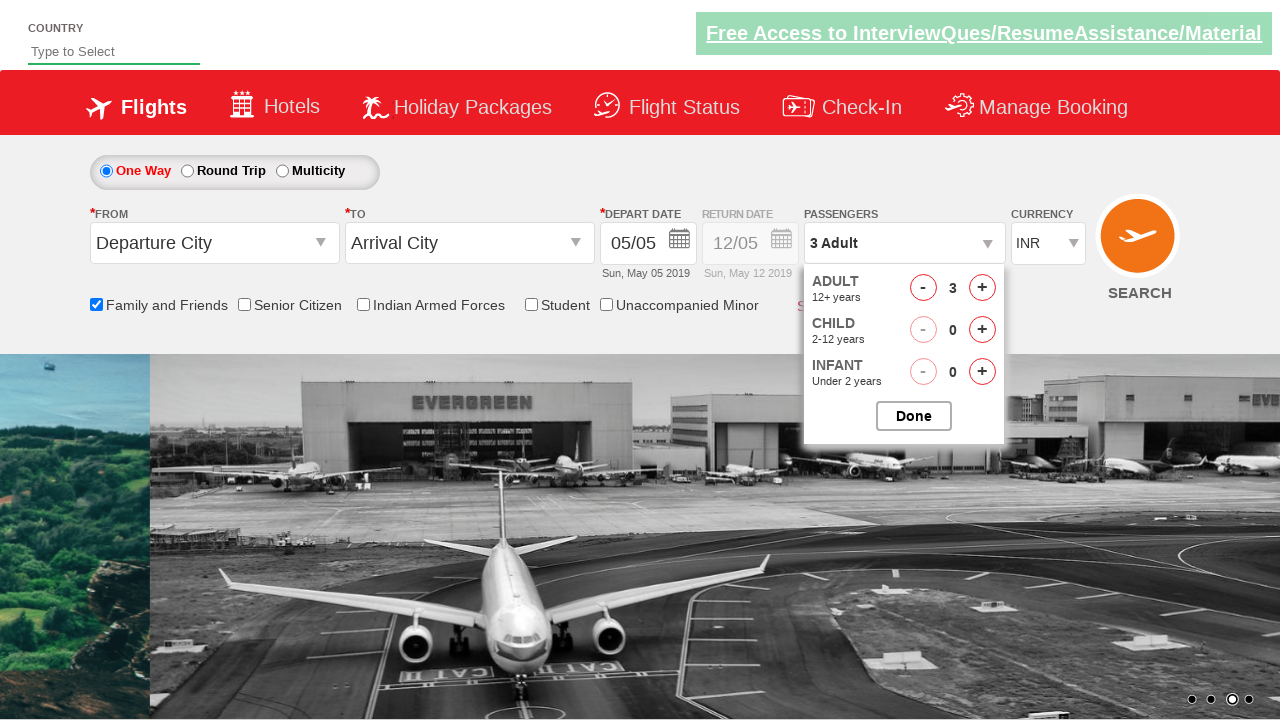

Clicked adult increment button (increment 3 of 4) at (982, 288) on #hrefIncAdt
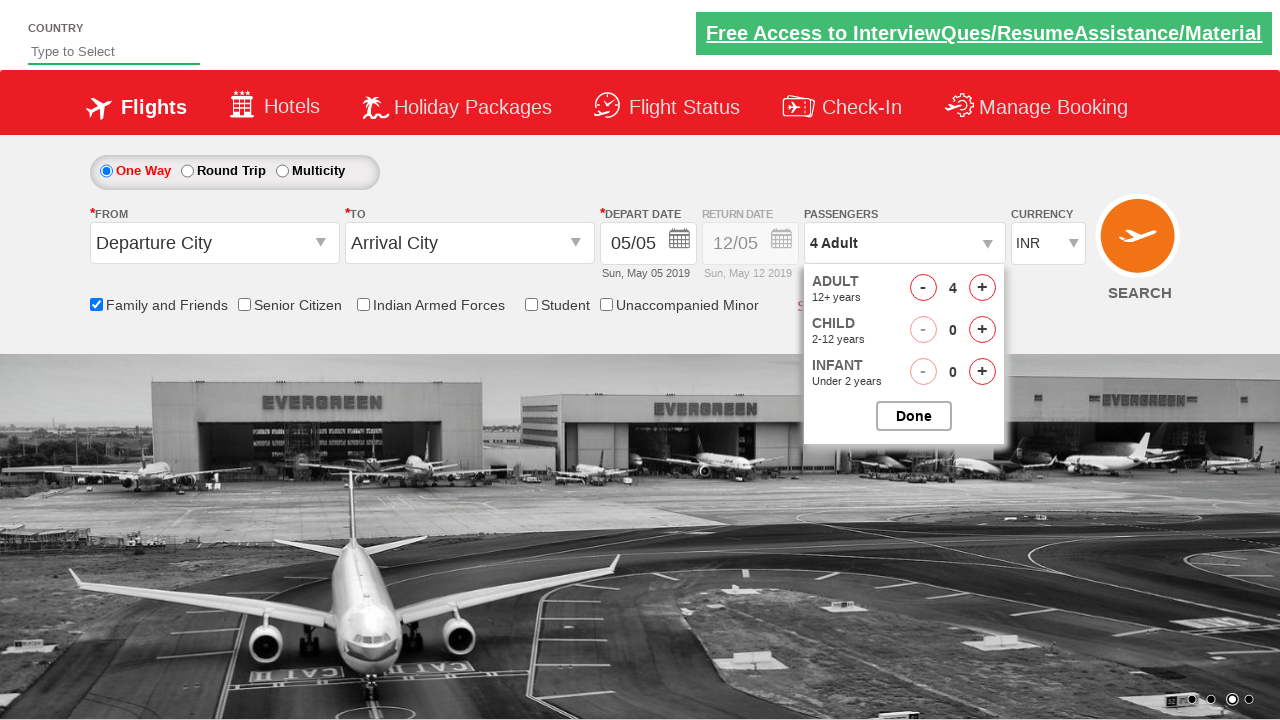

Clicked adult increment button (increment 4 of 4) at (982, 288) on #hrefIncAdt
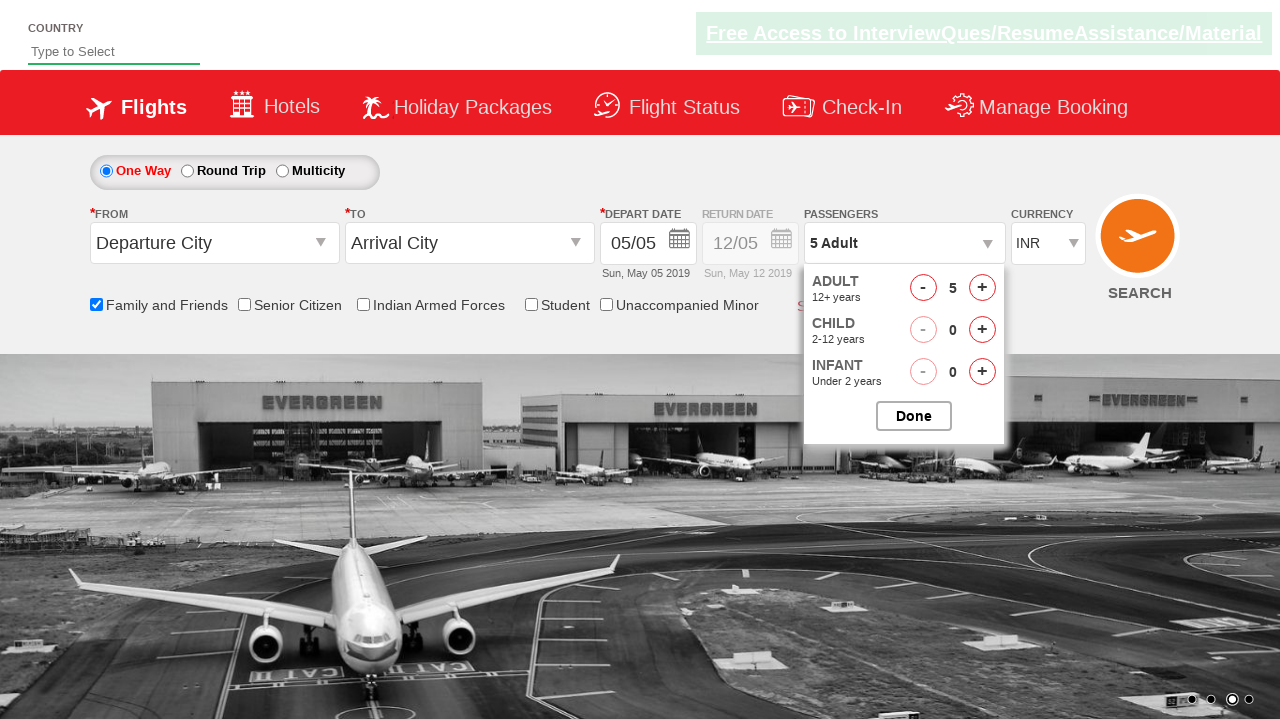

Clicked child increment button (increment 1 of 2) at (982, 330) on #hrefIncChd
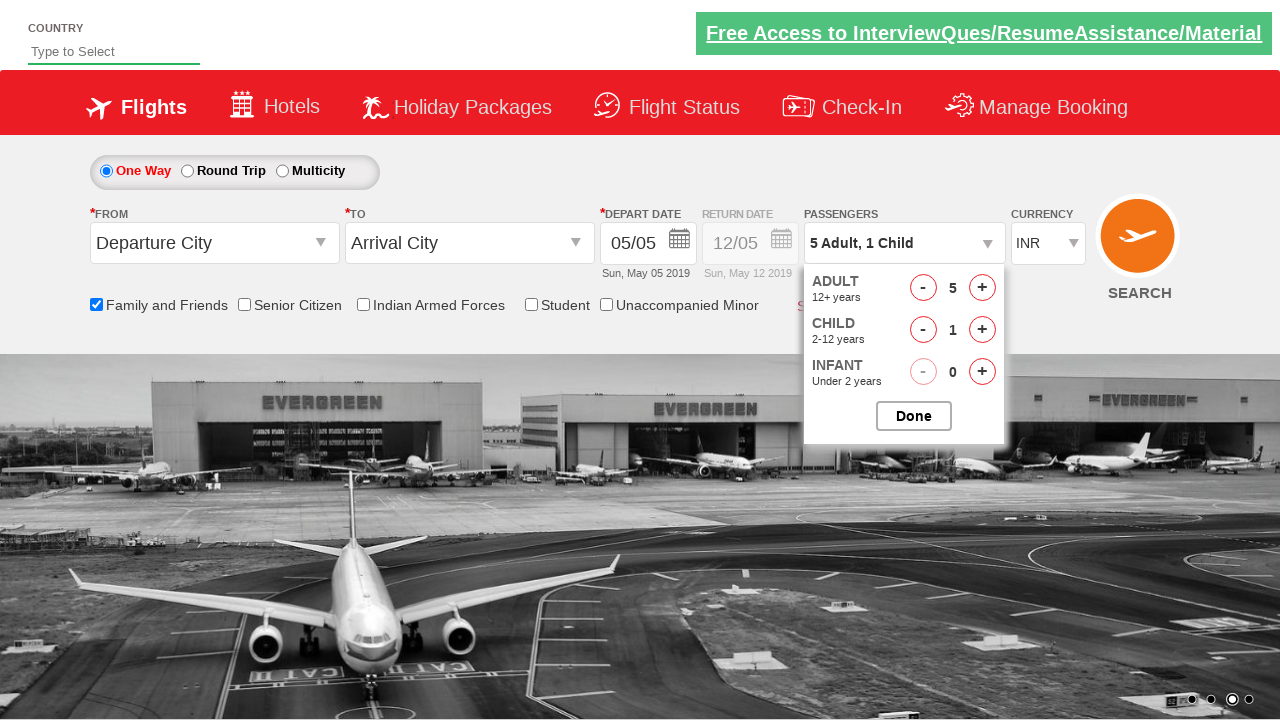

Clicked child increment button (increment 2 of 2) at (982, 330) on #hrefIncChd
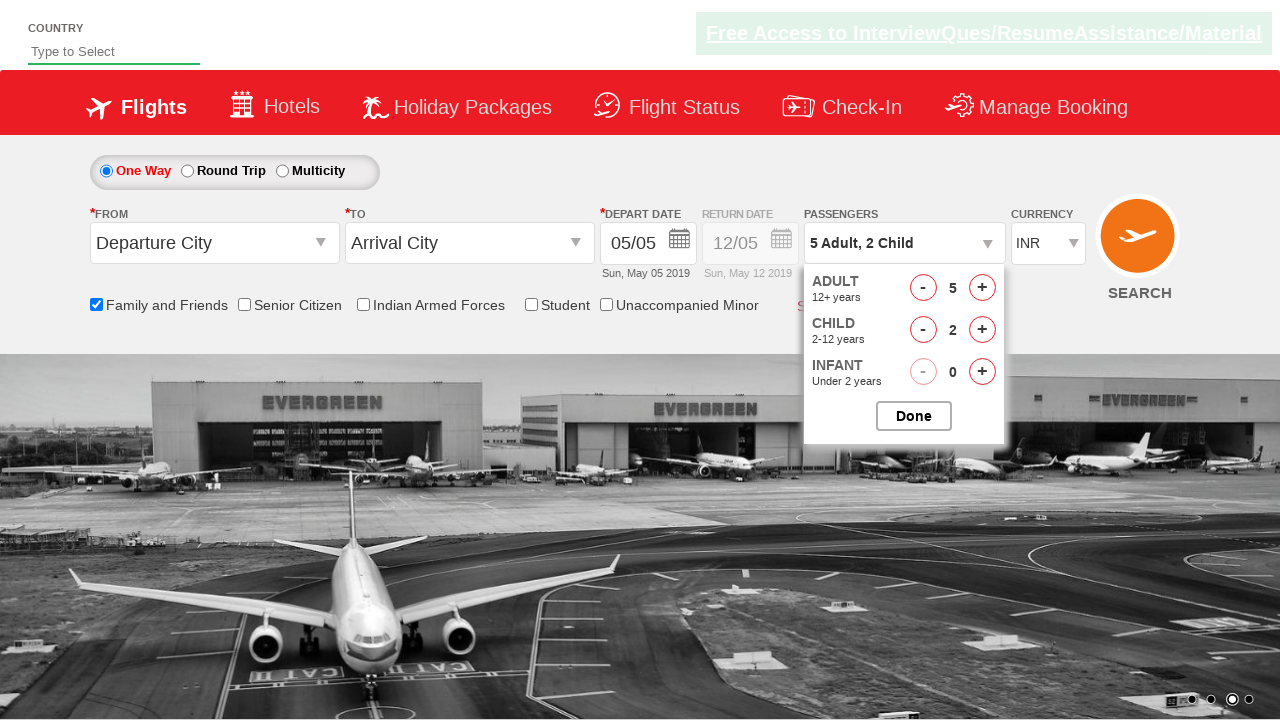

Clicked button to close passenger selection dropdown at (914, 416) on #btnclosepaxoption
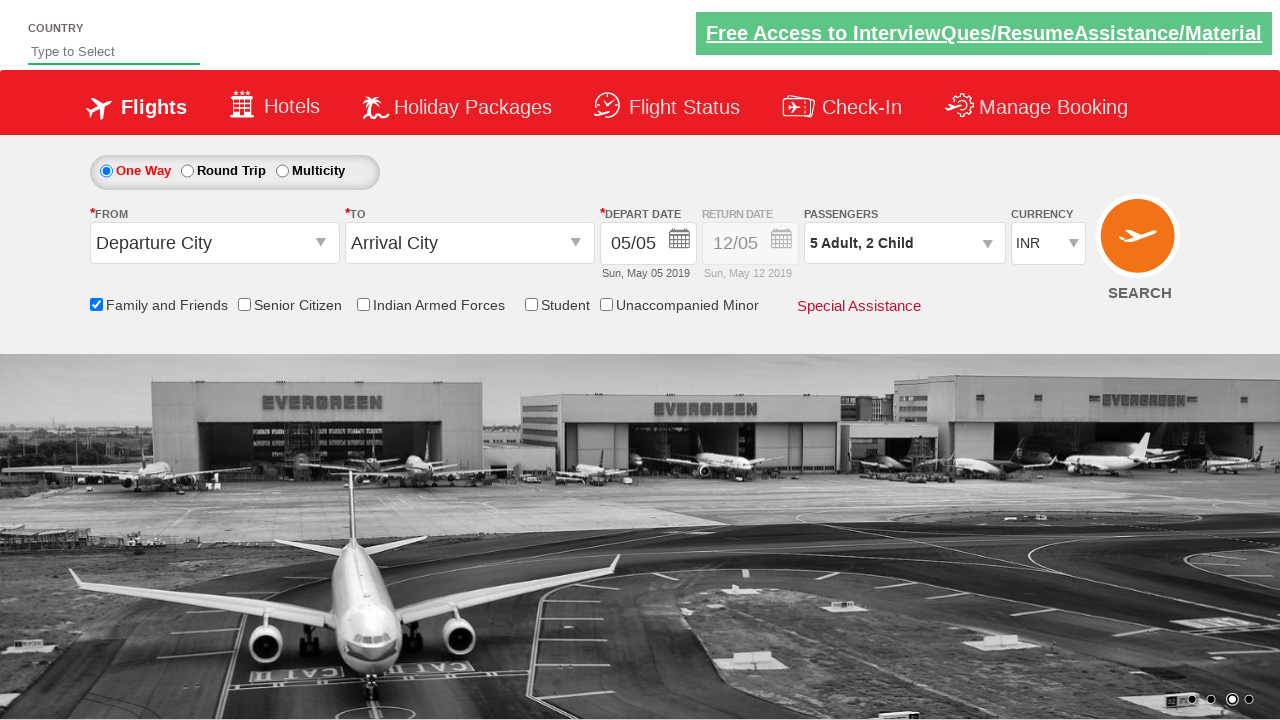

Verified final passenger count is '5 Adult, 2 Child'
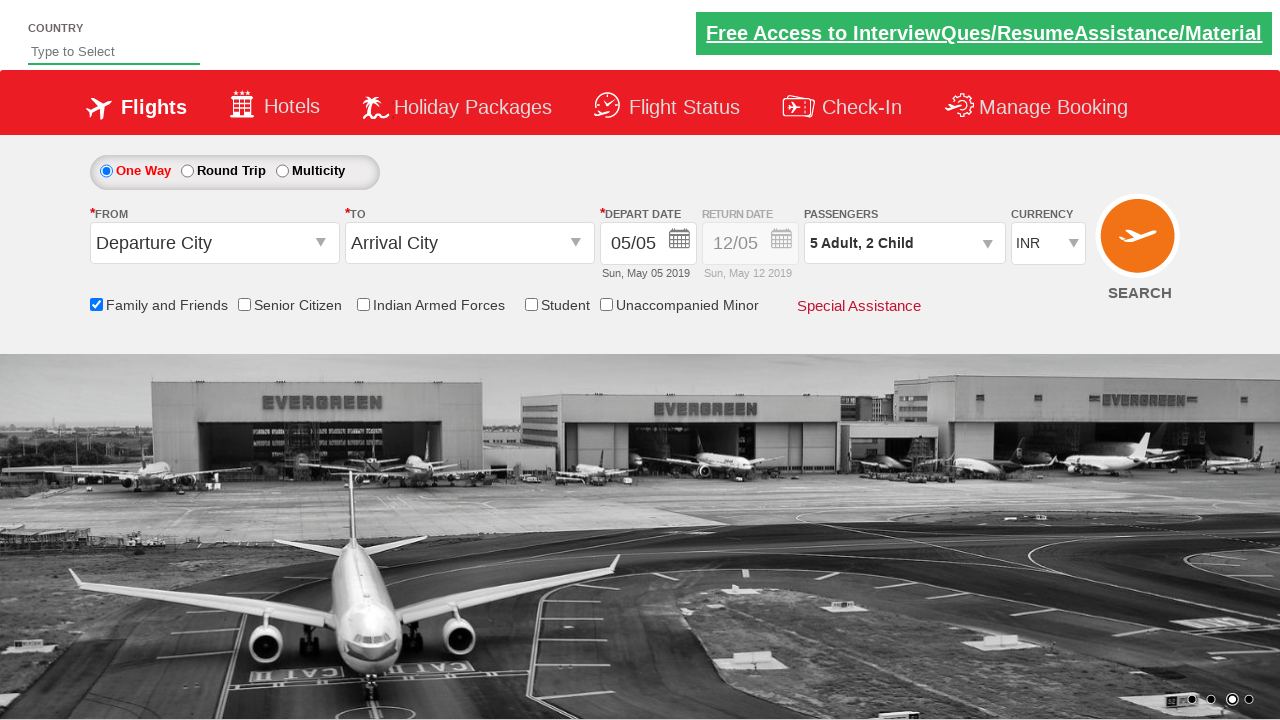

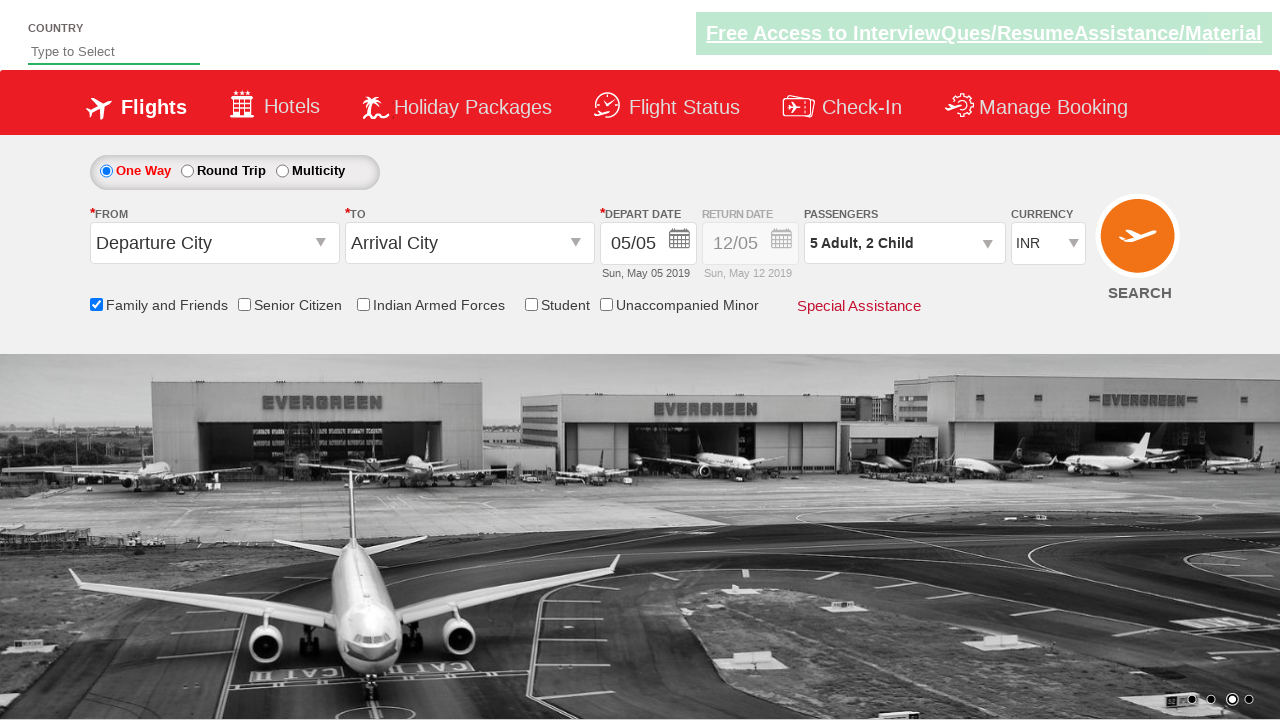